Tests JavaScript prompt alert functionality by clicking a button to trigger a prompt dialog, entering text into the prompt, accepting it, and verifying the entered text is displayed on the page.

Starting URL: https://demoqa.com/alerts

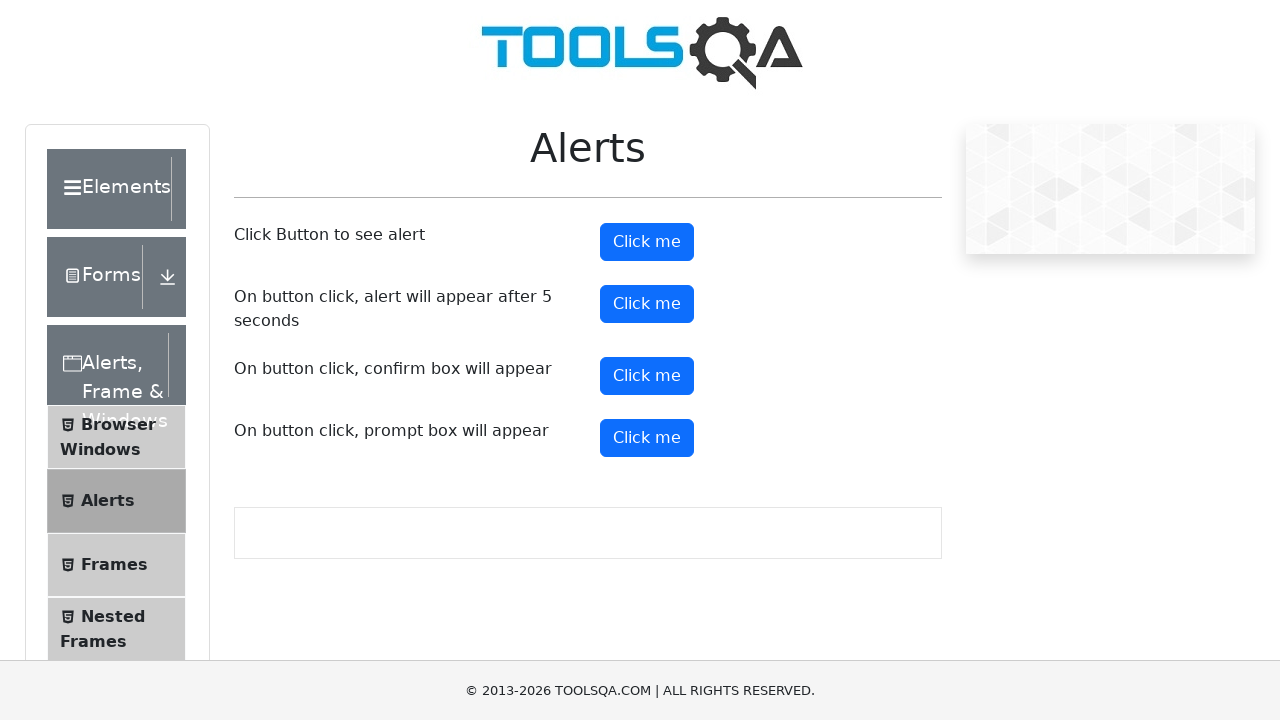

Clicked prompt button to trigger alert dialog at (647, 438) on #promtButton
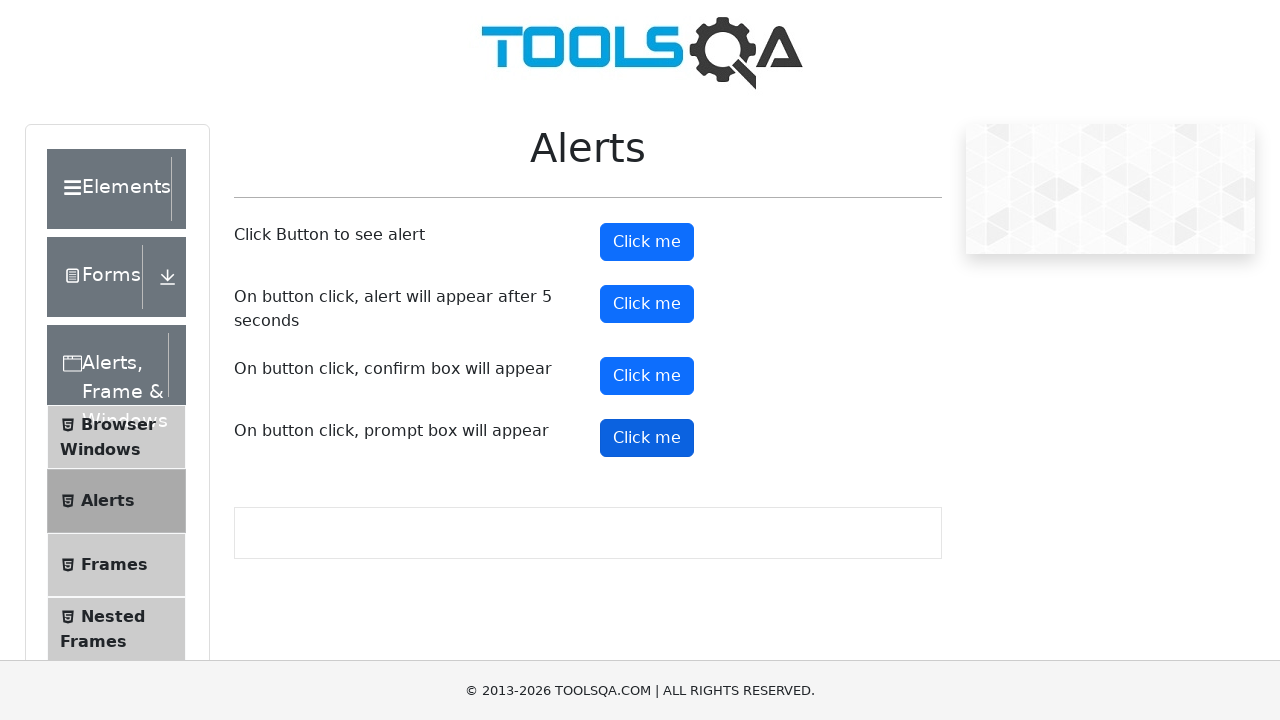

Registered dialog handler to accept prompt with text 'naveen'
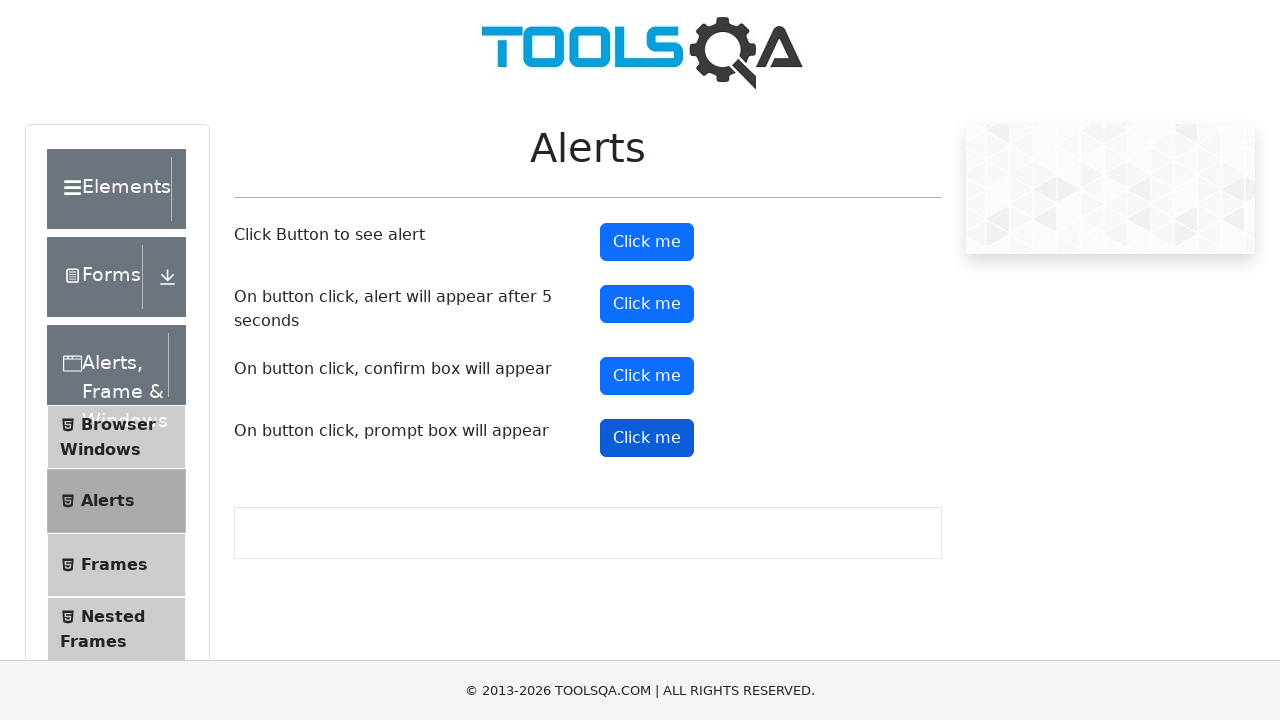

Registered one-time dialog handler for prompt acceptance
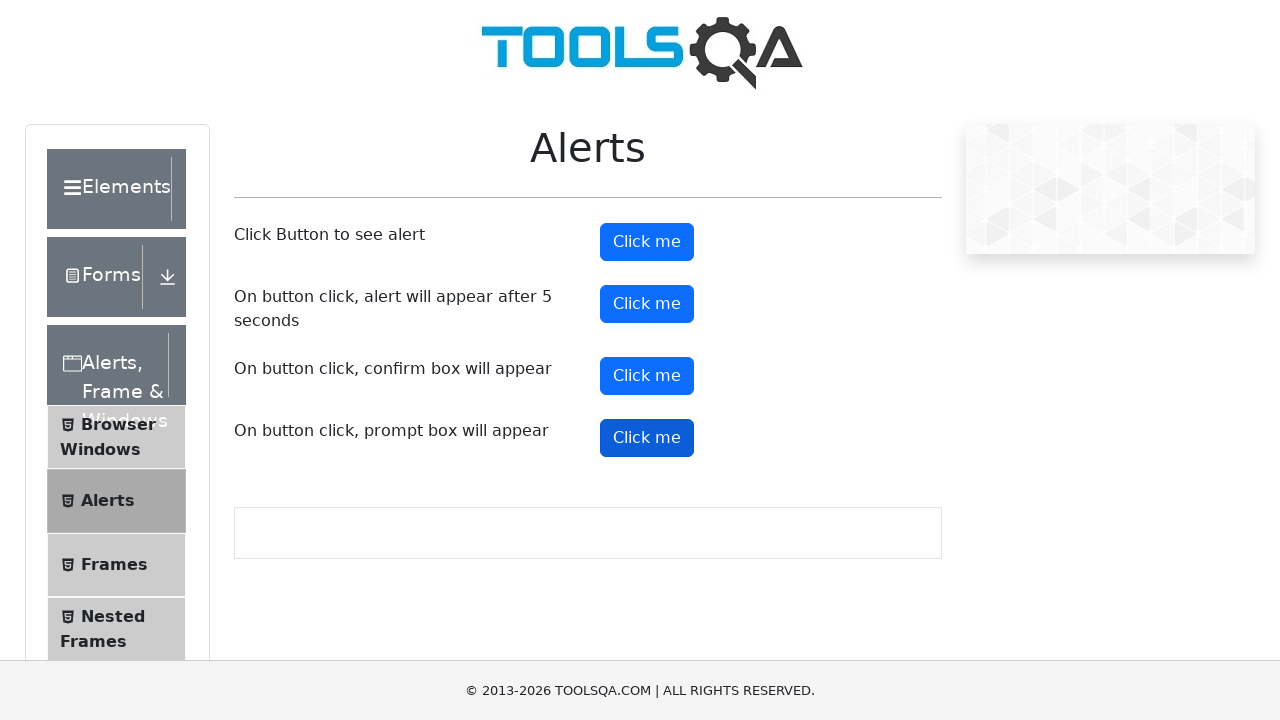

Clicked prompt button to trigger dialog with handler registered at (647, 438) on #promtButton
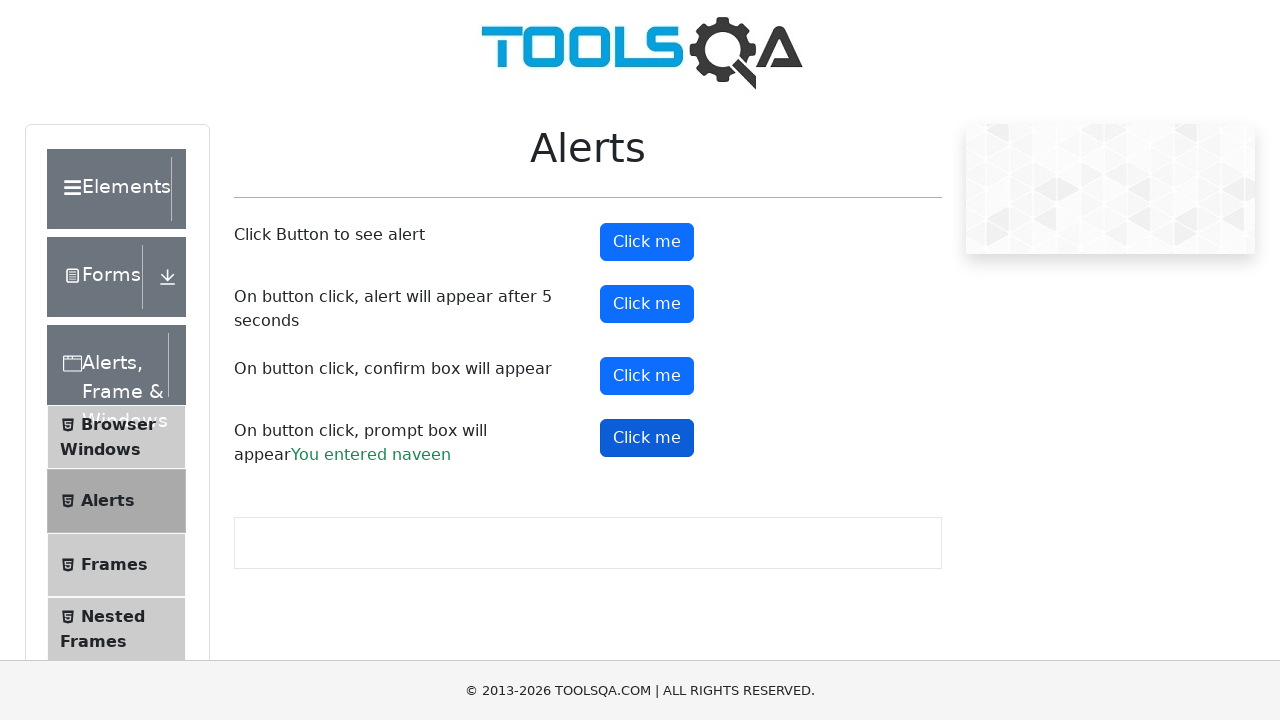

Waited for result text 'naveen' to appear on page
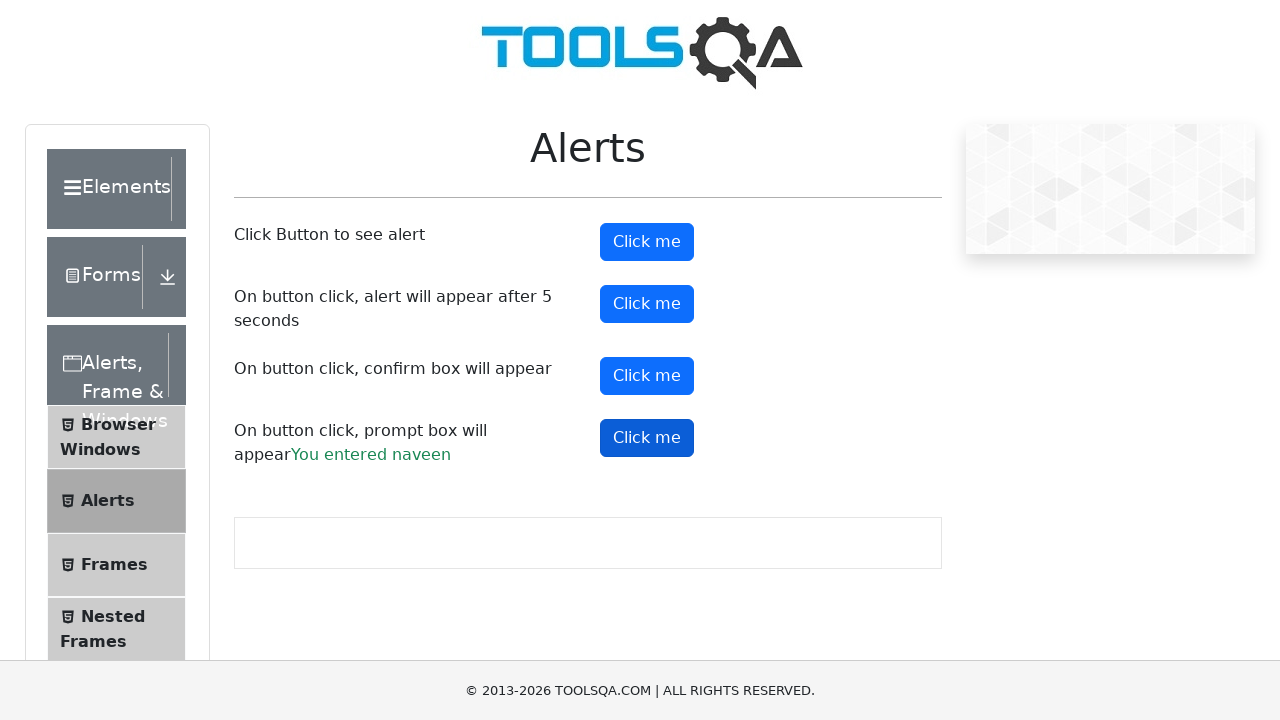

Verified entered text 'naveen' is displayed on page
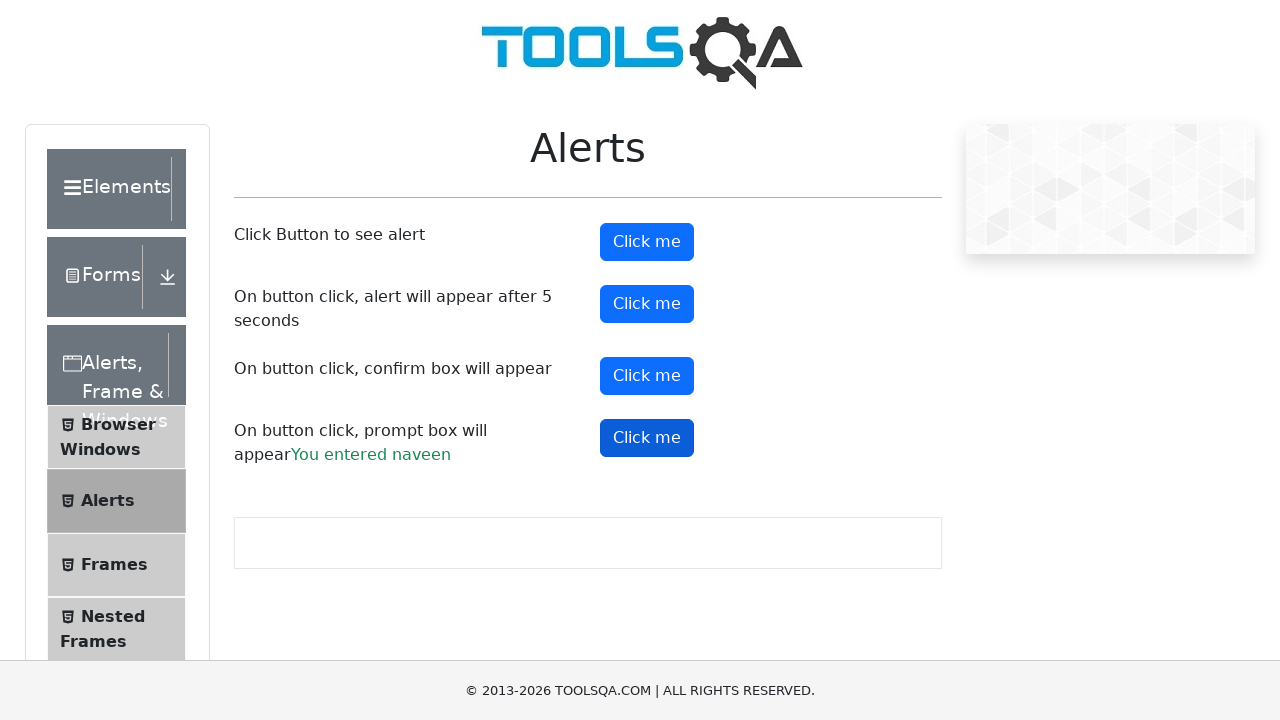

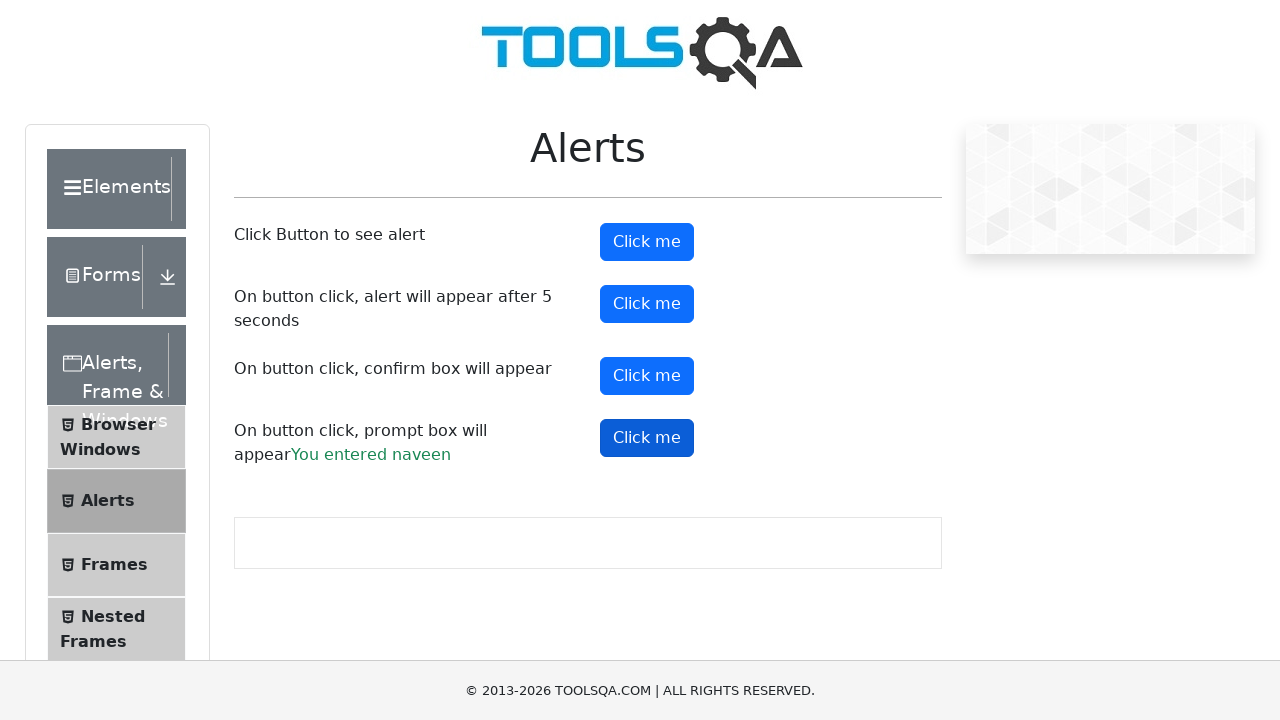